Tests show/hide functionality by hiding and then showing a text box element

Starting URL: https://rahulshettyacademy.com/AutomationPractice/

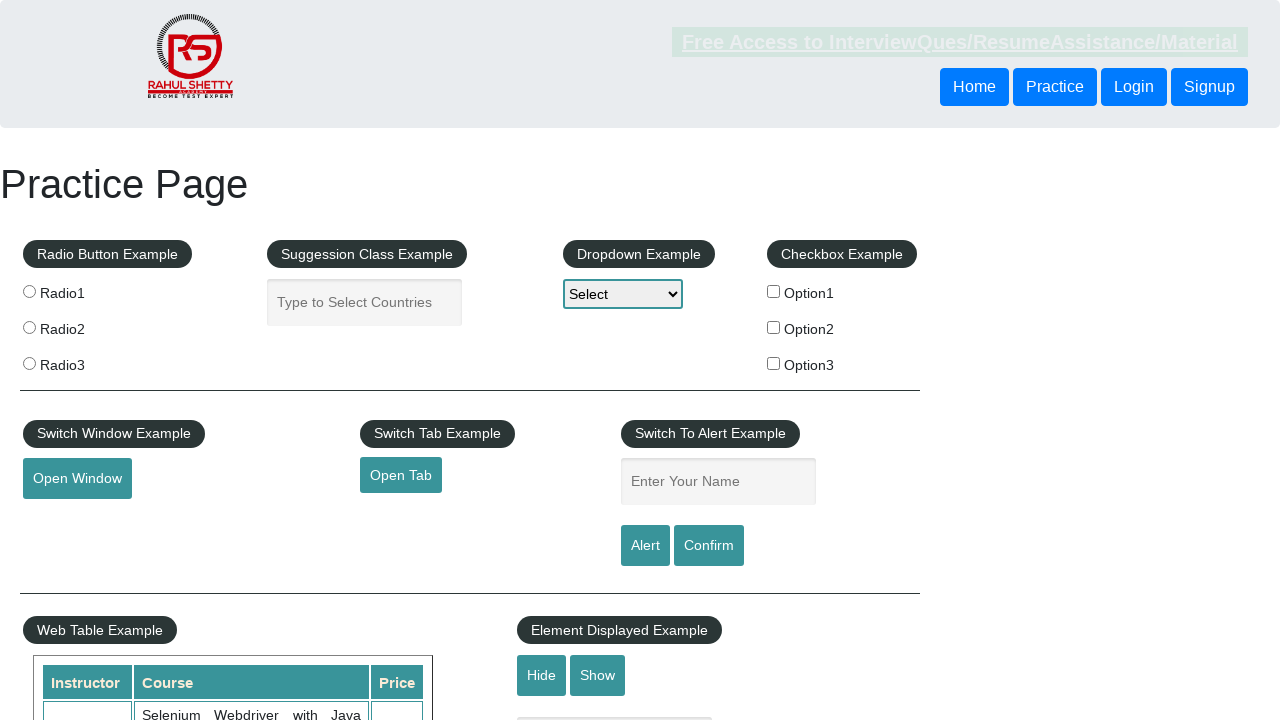

Verified text box is initially visible
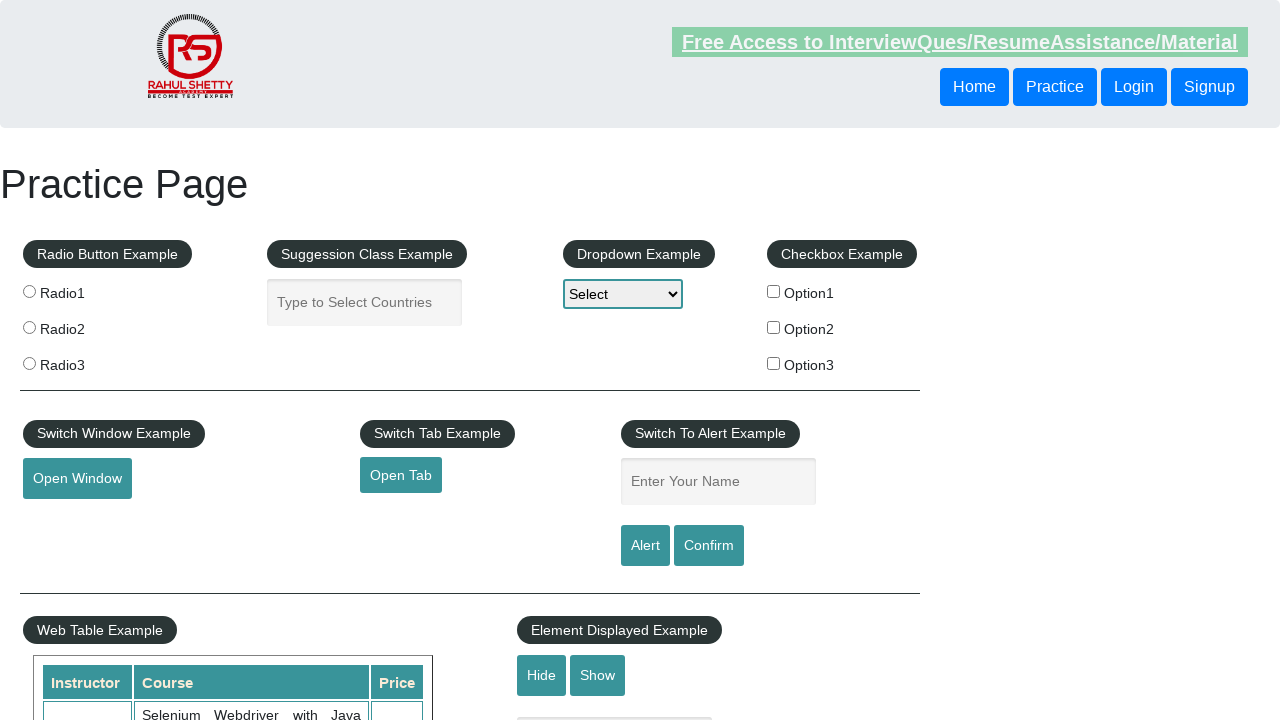

Clicked hide button to hide text box at (542, 675) on #hide-textbox
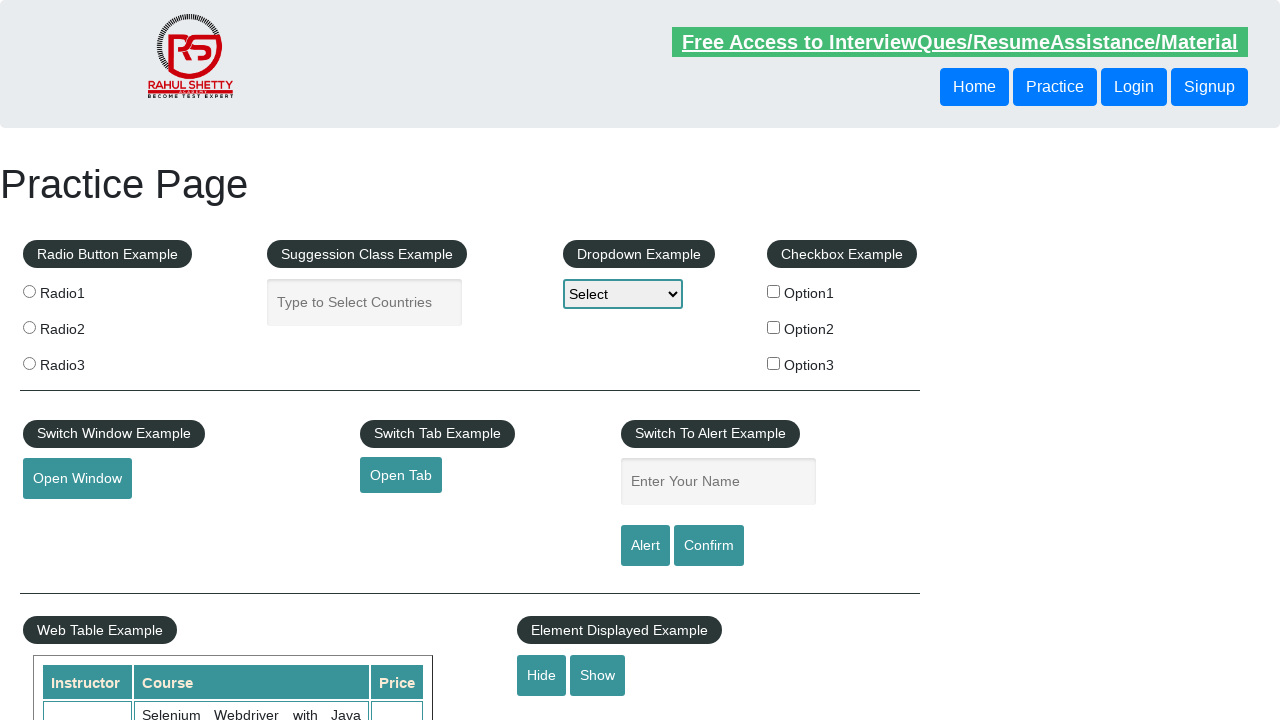

Verified text box is now hidden
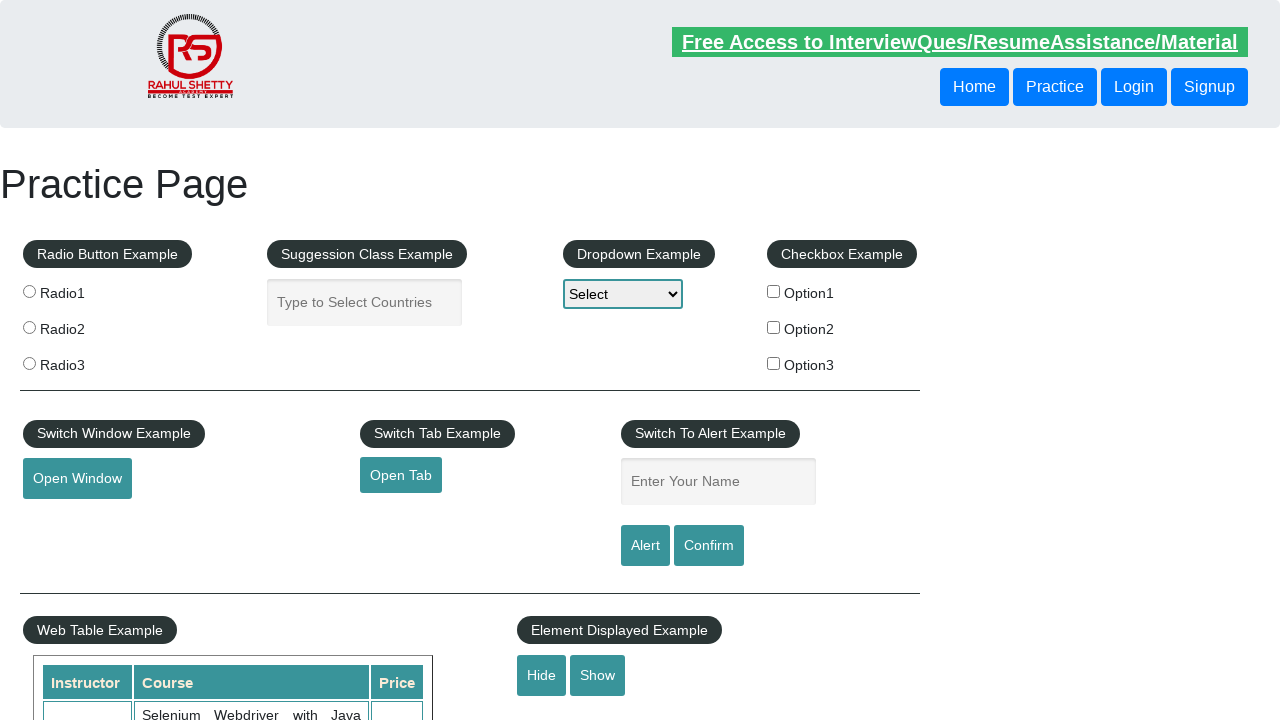

Clicked show button to display text box at (598, 675) on #show-textbox
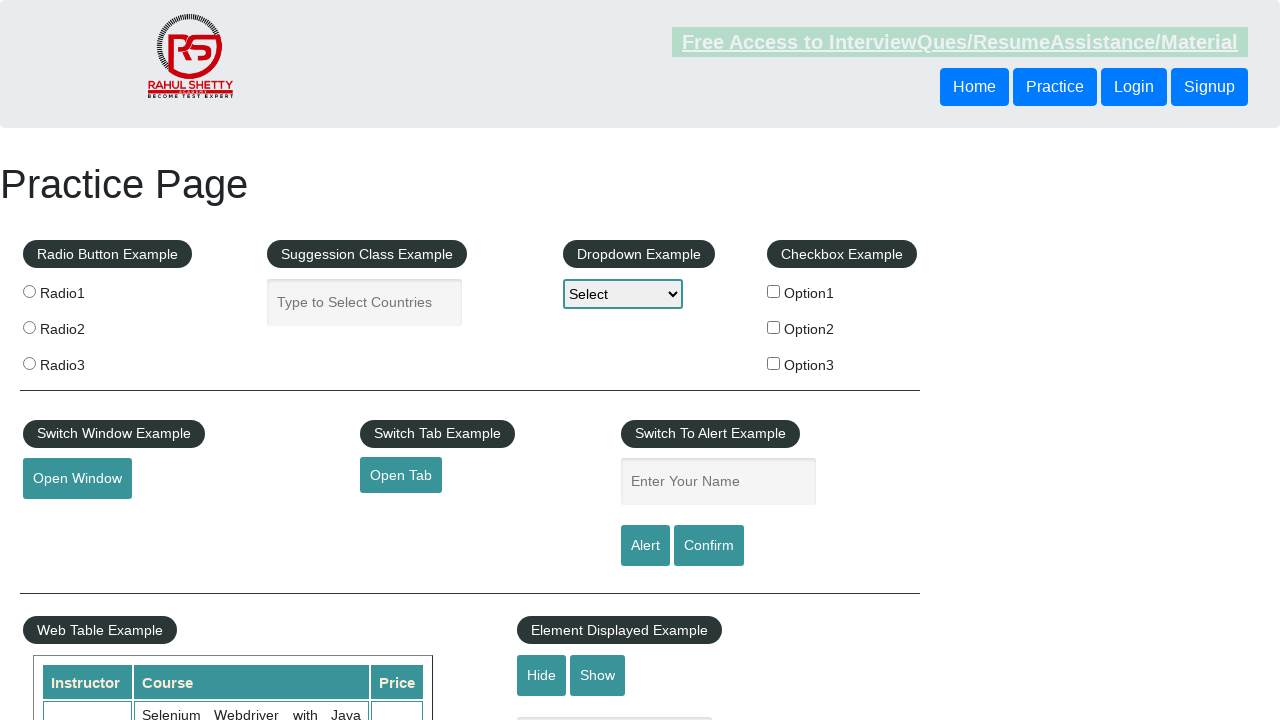

Verified text box is visible again
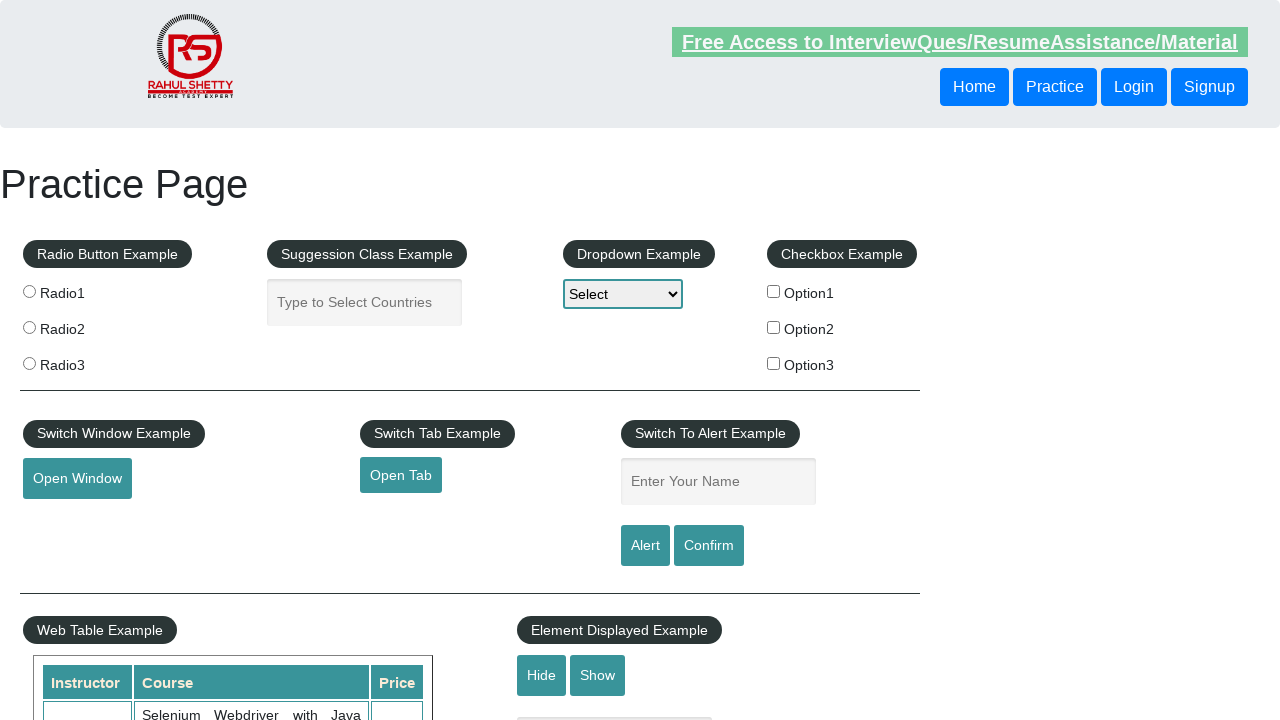

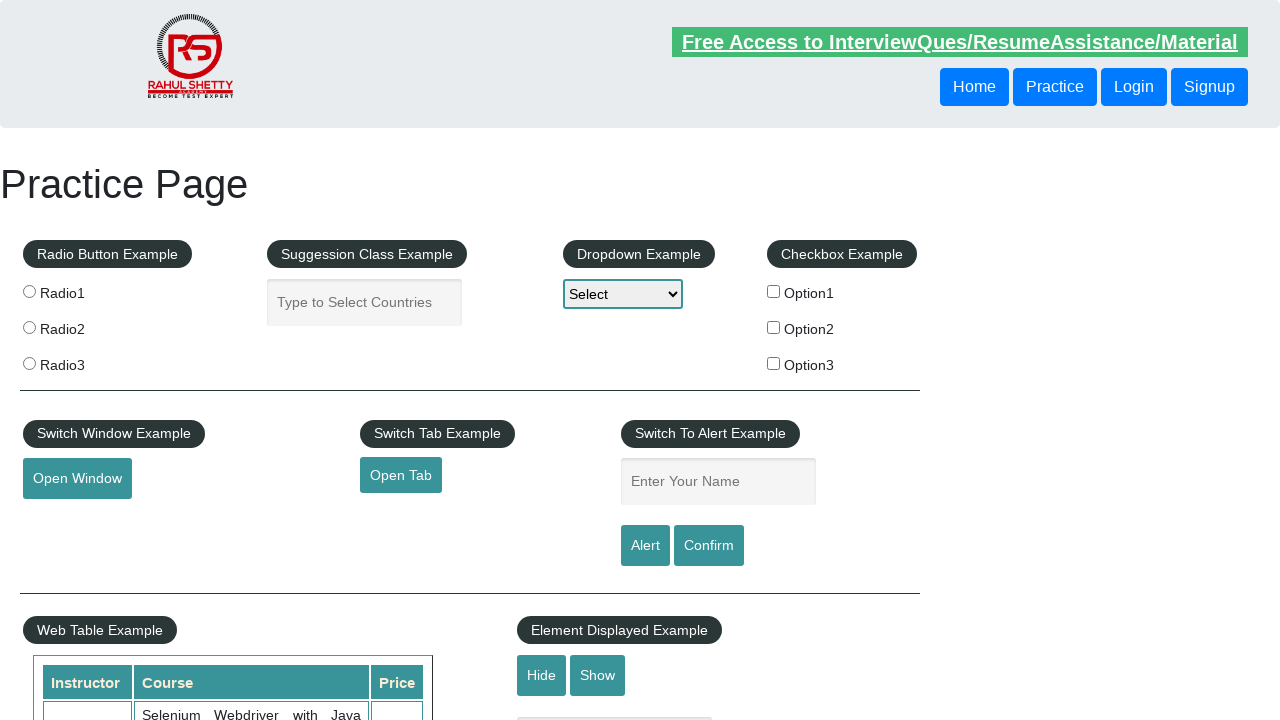